Tests file upload functionality on ilovepdf.com by uploading a PDF file to the PDF to Word converter tool

Starting URL: https://www.ilovepdf.com/pdf_to_word

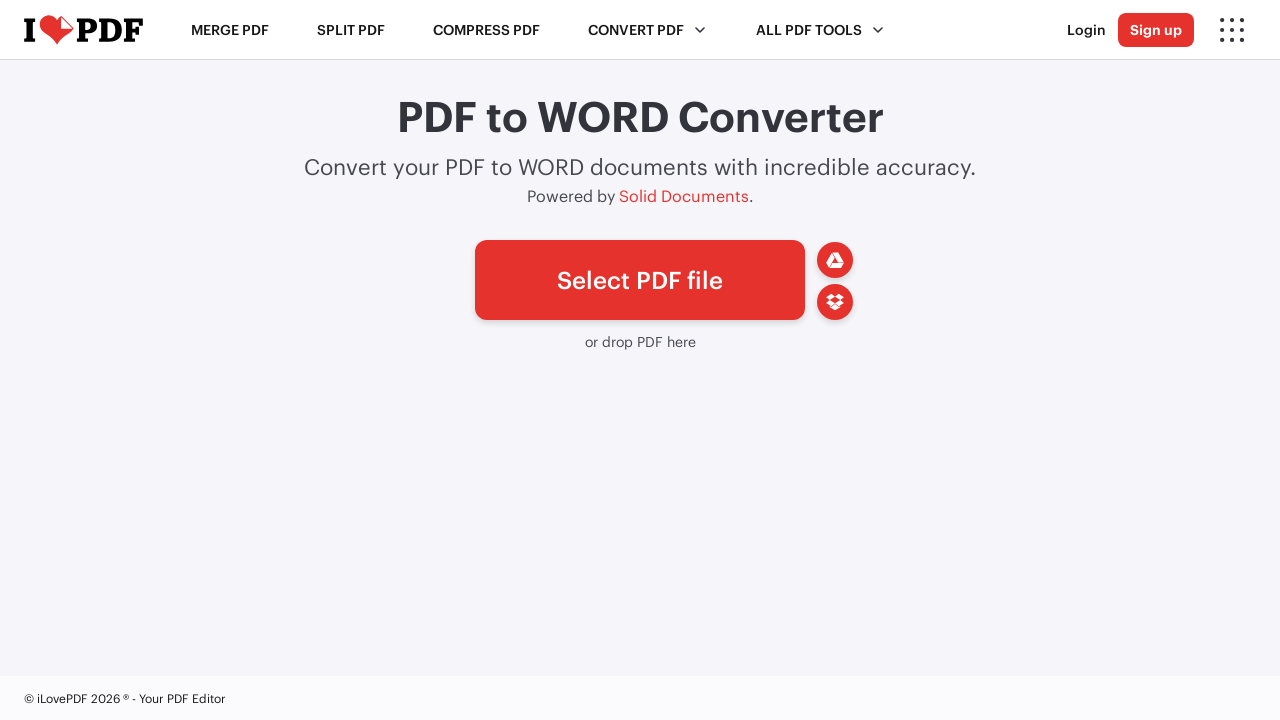

Created minimal test PDF file at /tmp/test_document.pdf
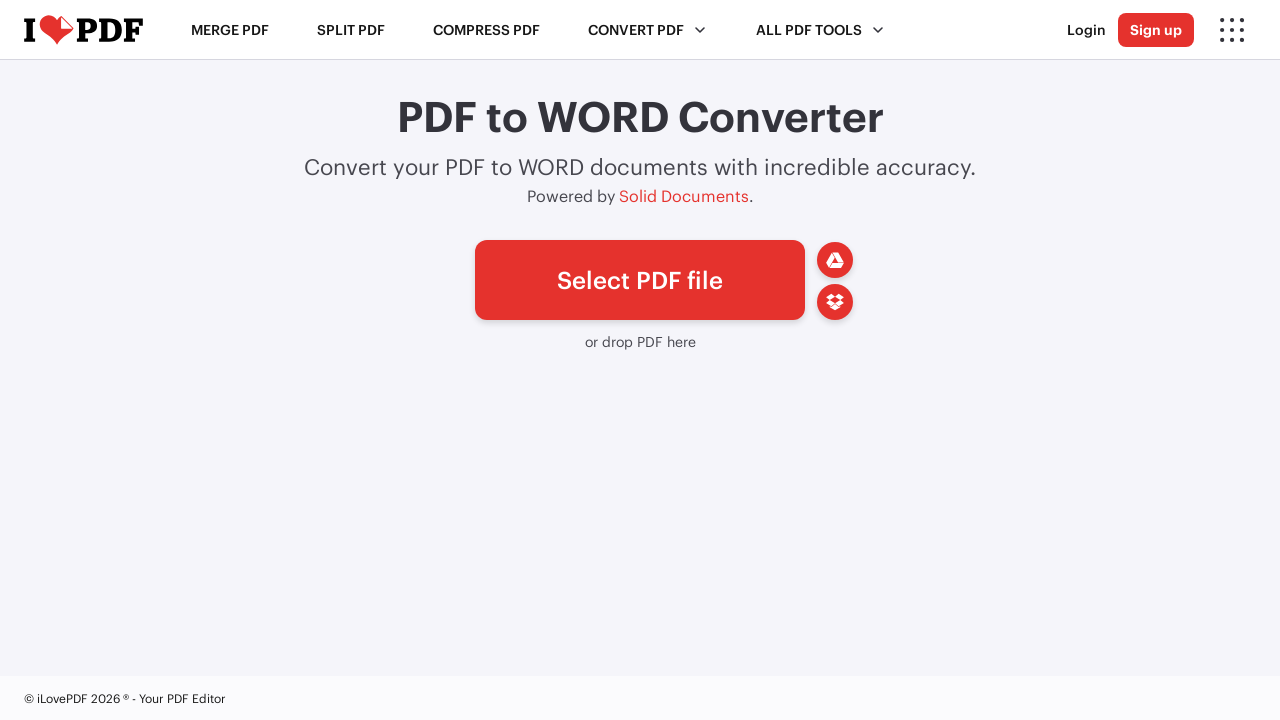

Selected test PDF file for upload to PDF to Word converter
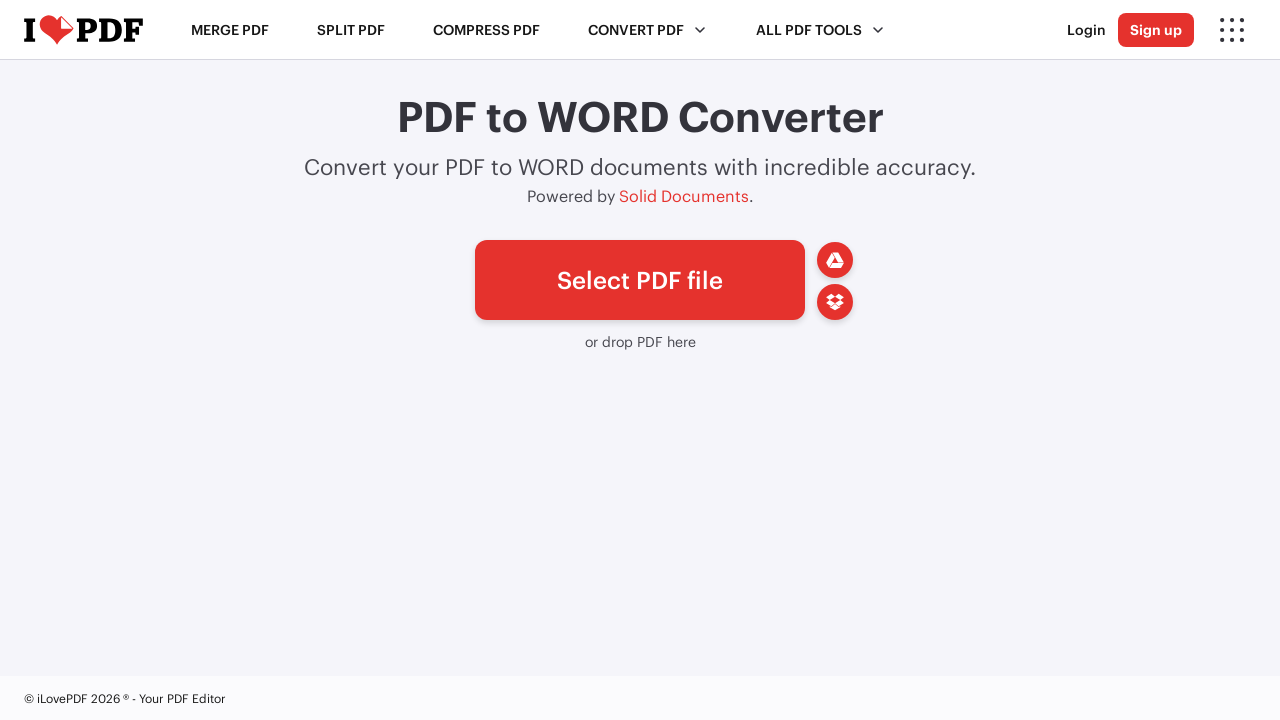

Waited 3 seconds for file upload to process
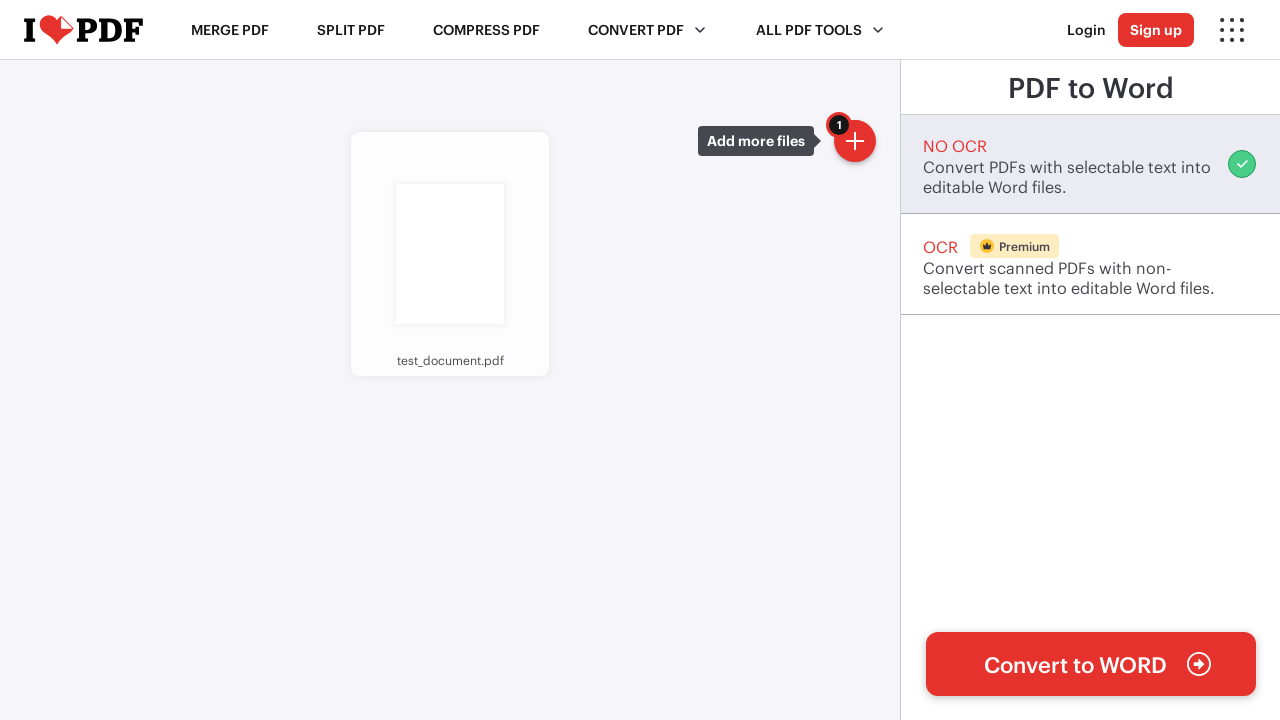

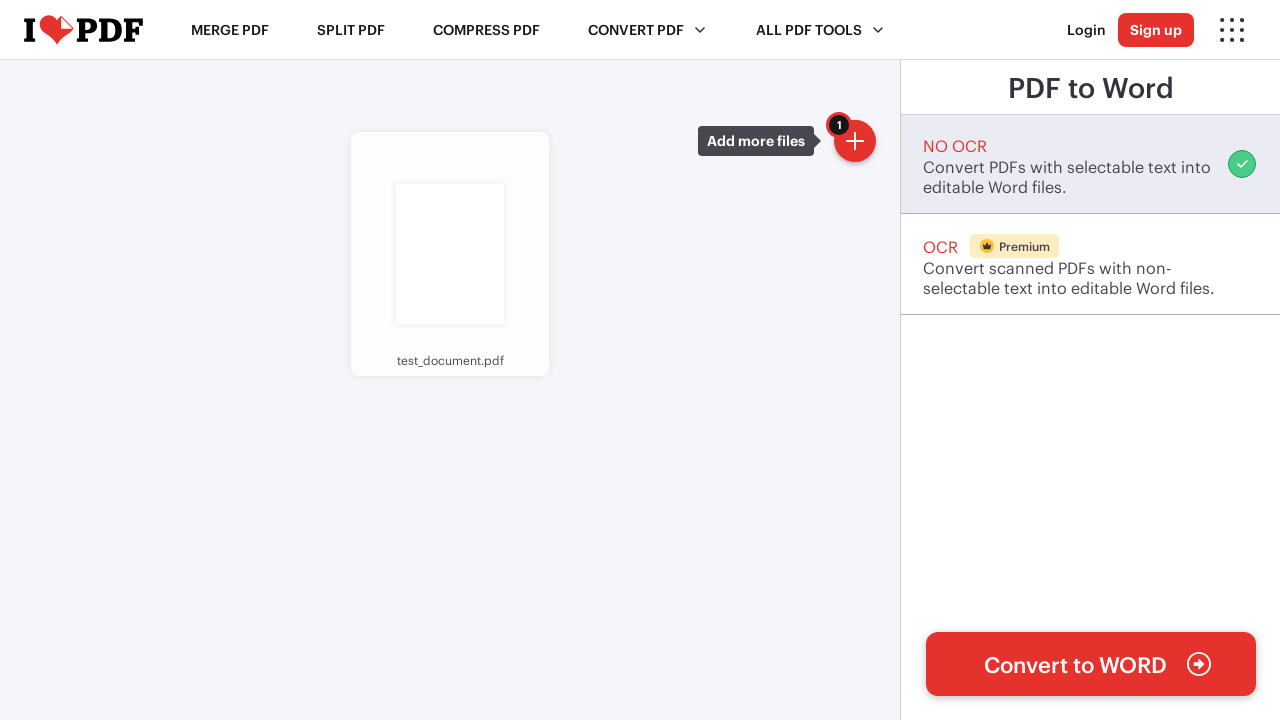